Opens the LeafTaps OpenTaps CRM main control page and maximizes the browser window.

Starting URL: http://leaftaps.com/opentaps/control/main

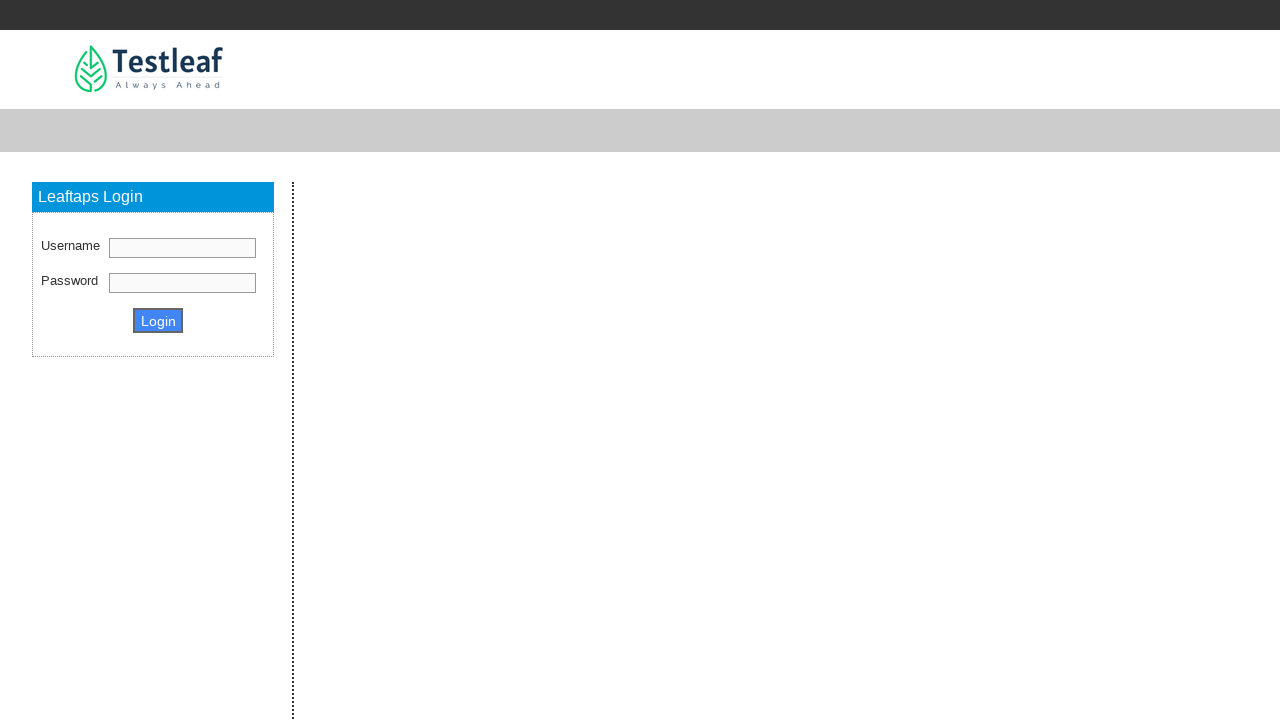

Navigated to LeafTaps OpenTaps CRM main control page
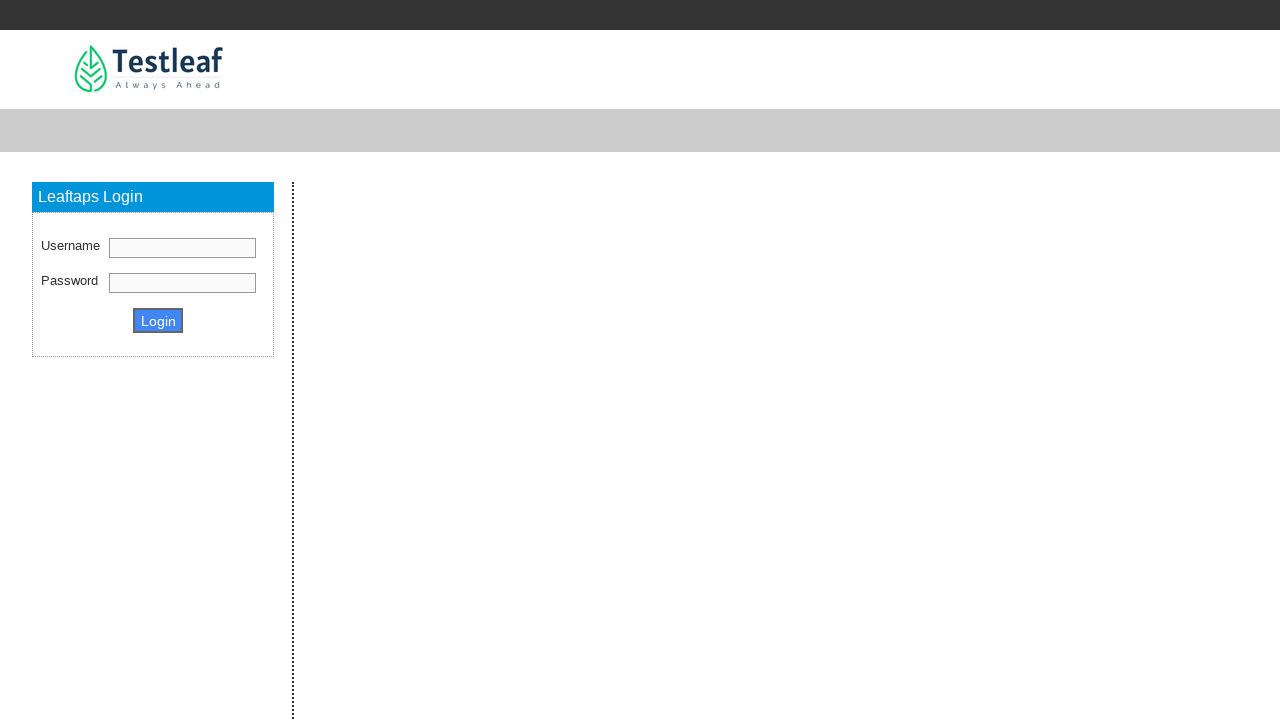

Set viewport to maximize browser window (1920x1080)
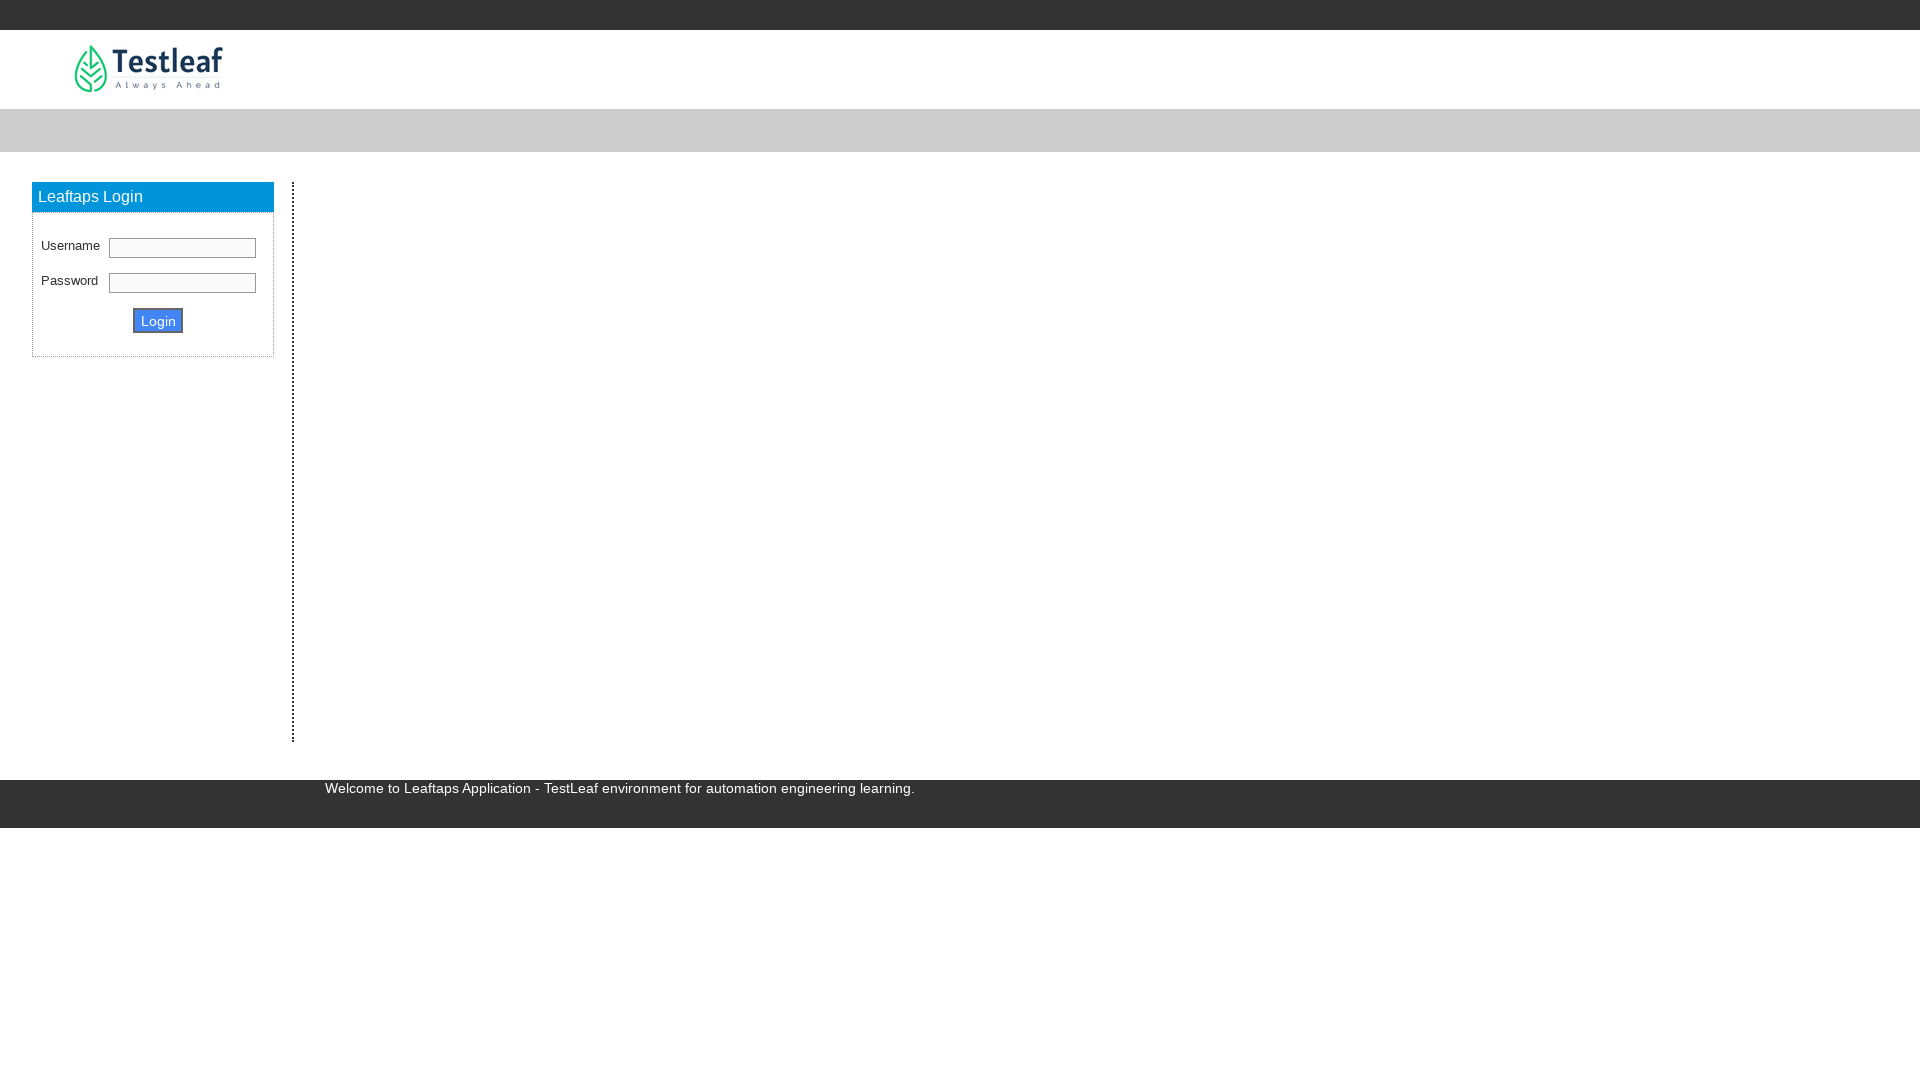

Page fully loaded and DOM content ready
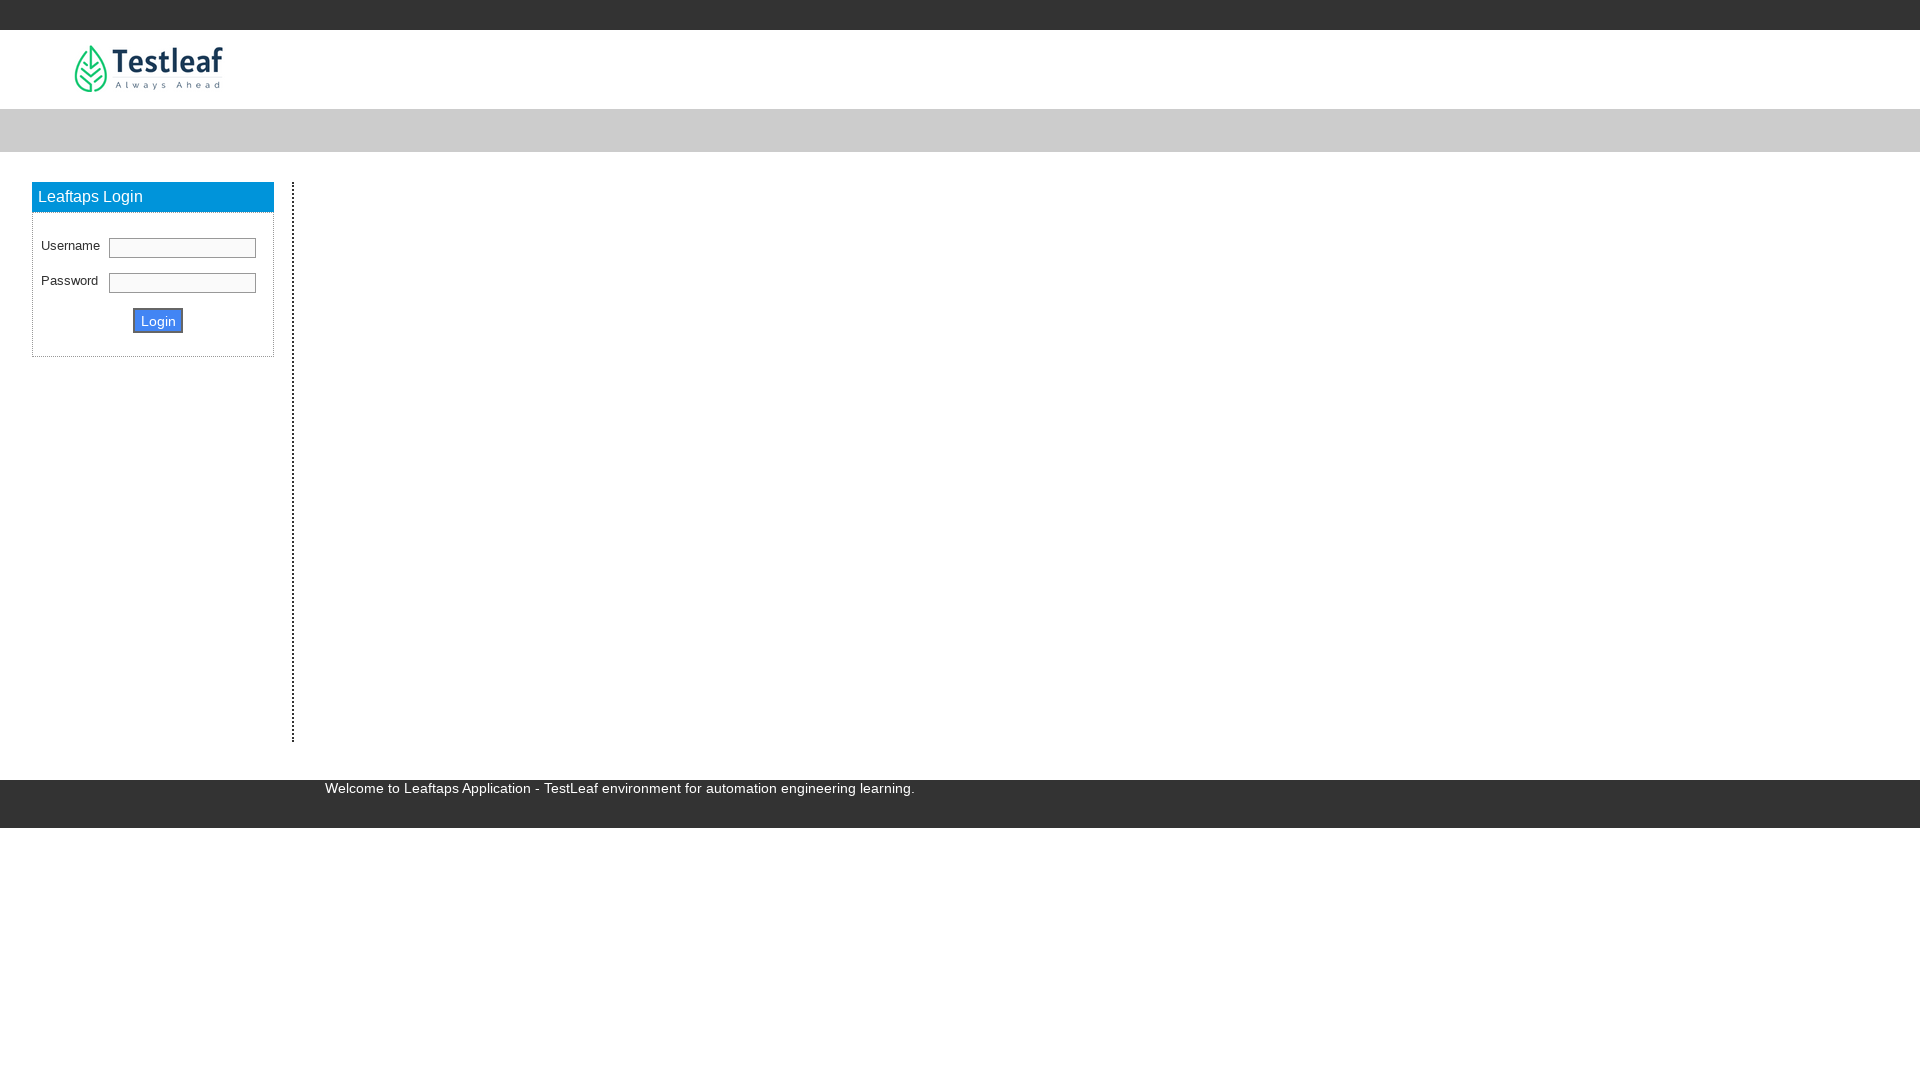

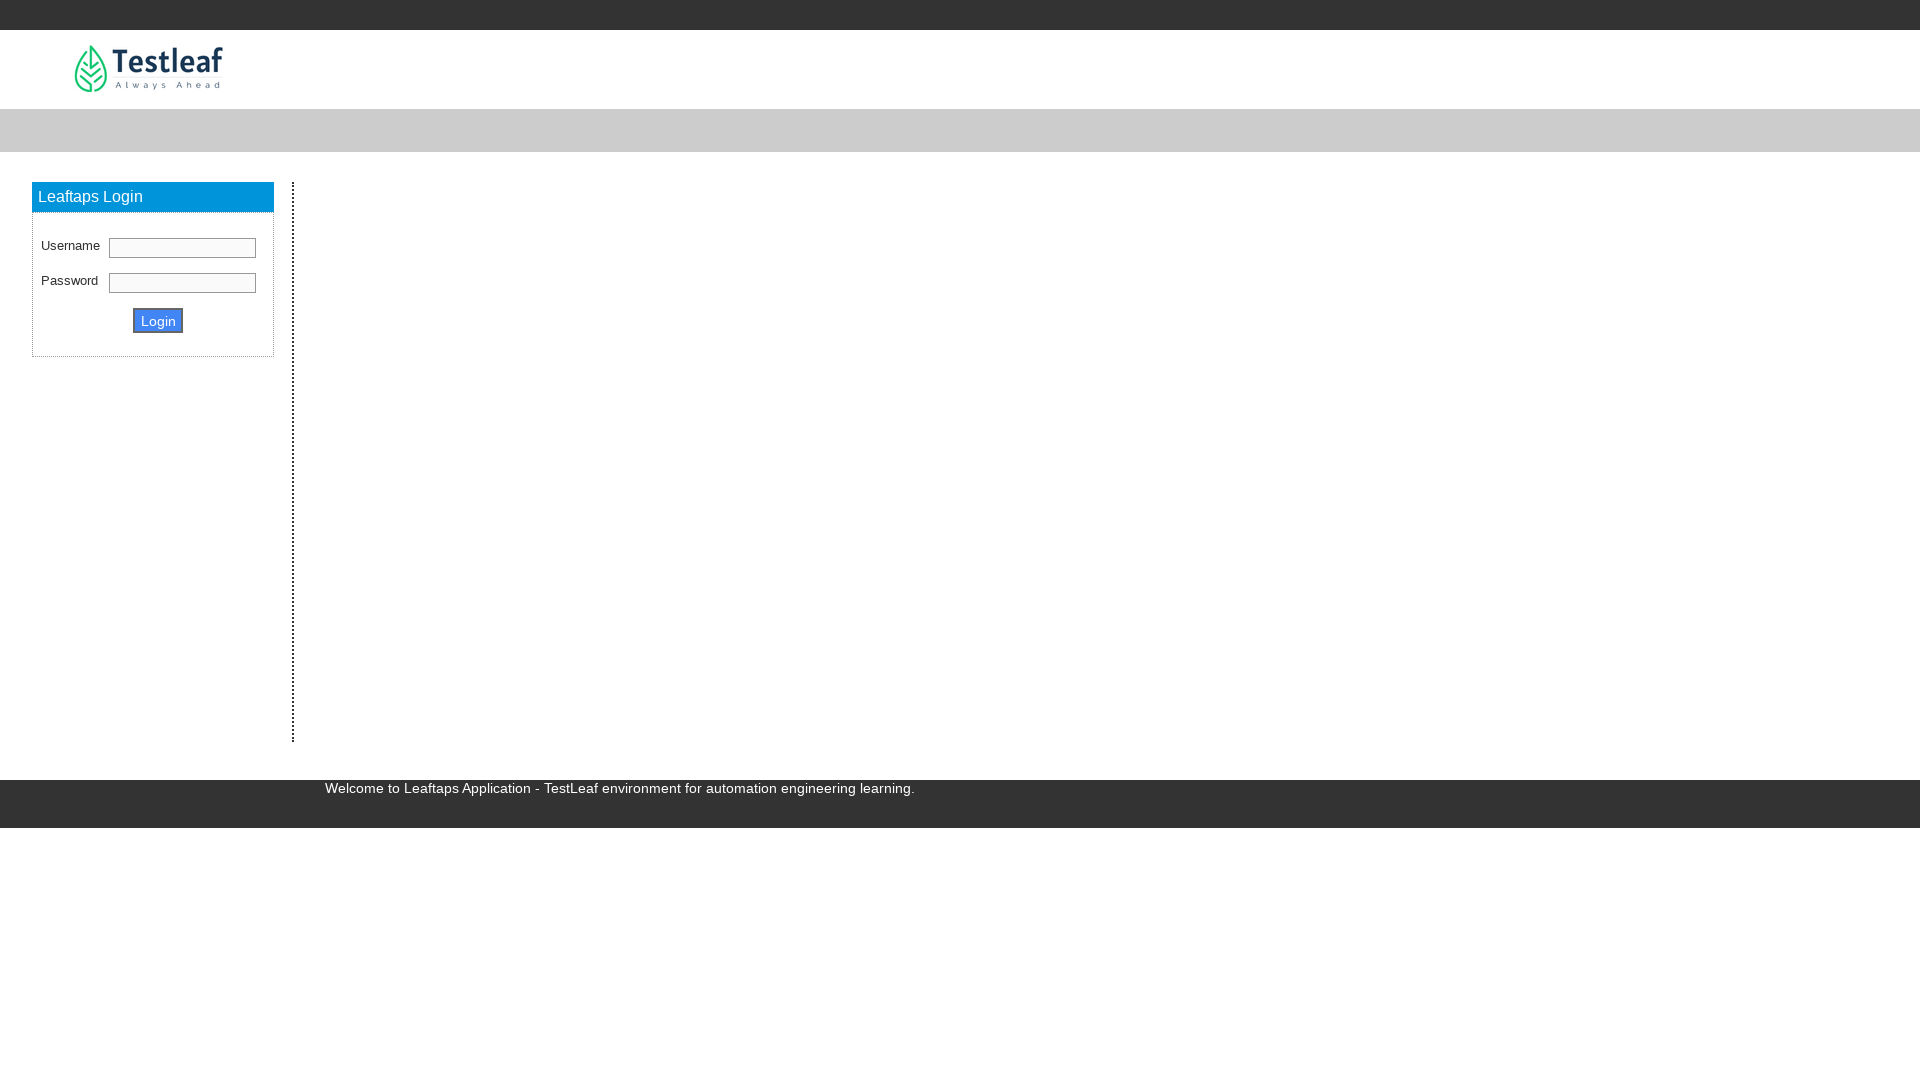